Tests opening a new browser tab and navigating to selenium.dev

Starting URL: https://the-internet.herokuapp.com/windows

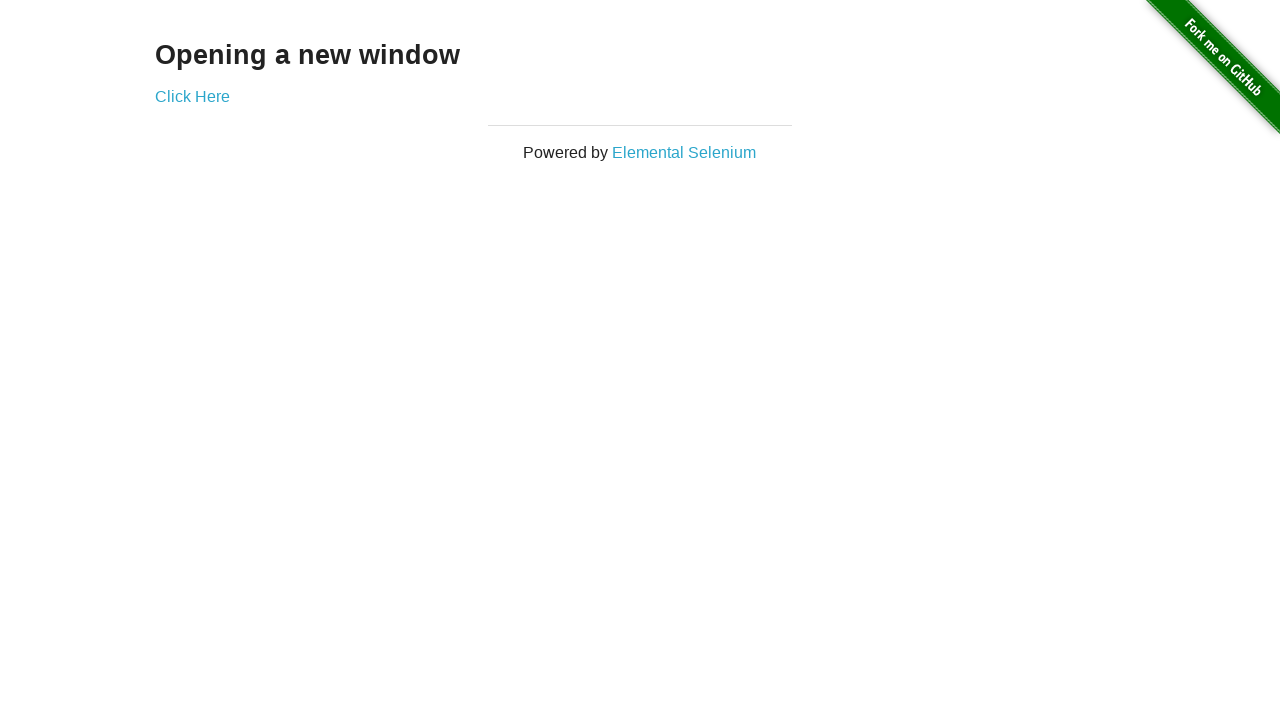

Logged parent window URL from the-internet.herokuapp.com/windows
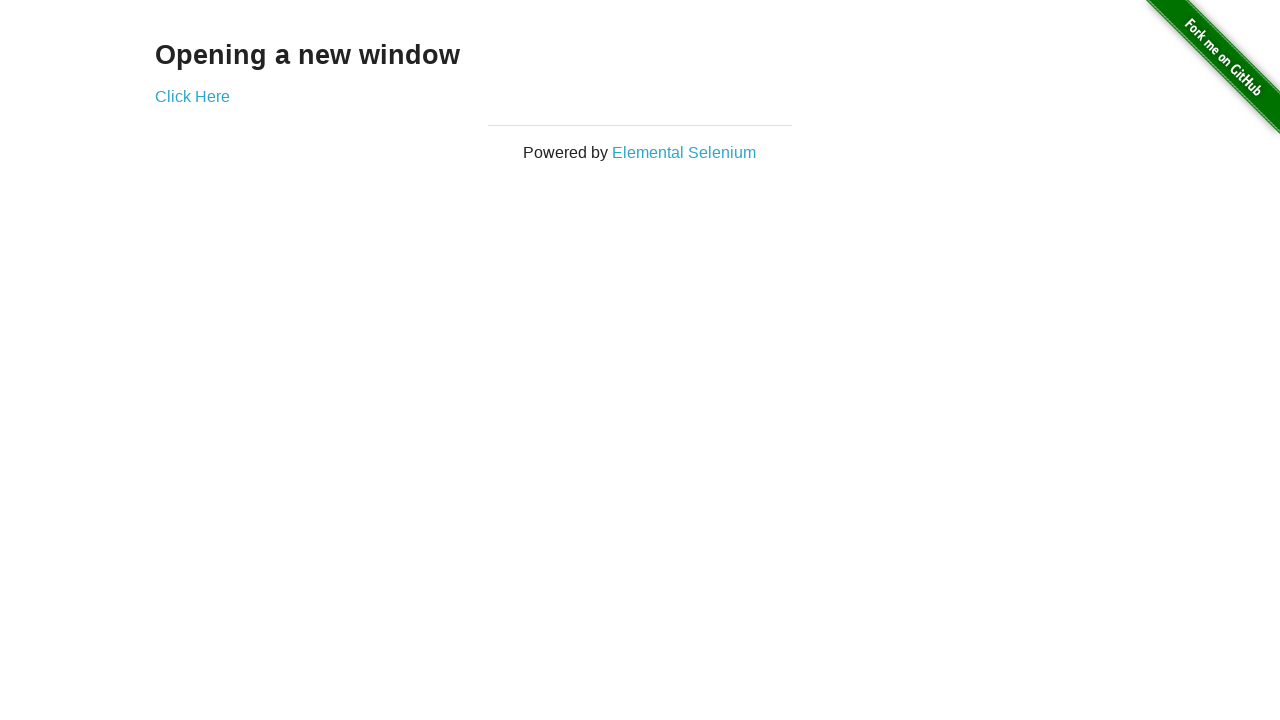

Opened new browser tab
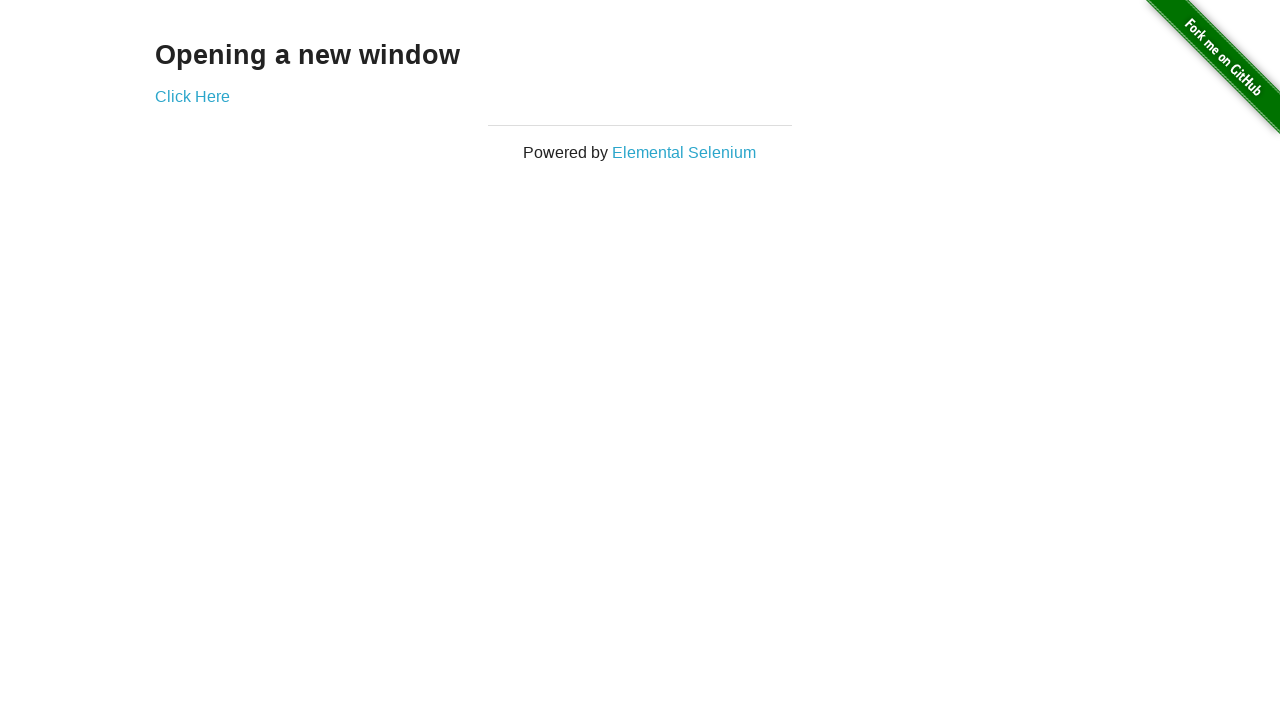

Navigated to selenium.dev in new tab
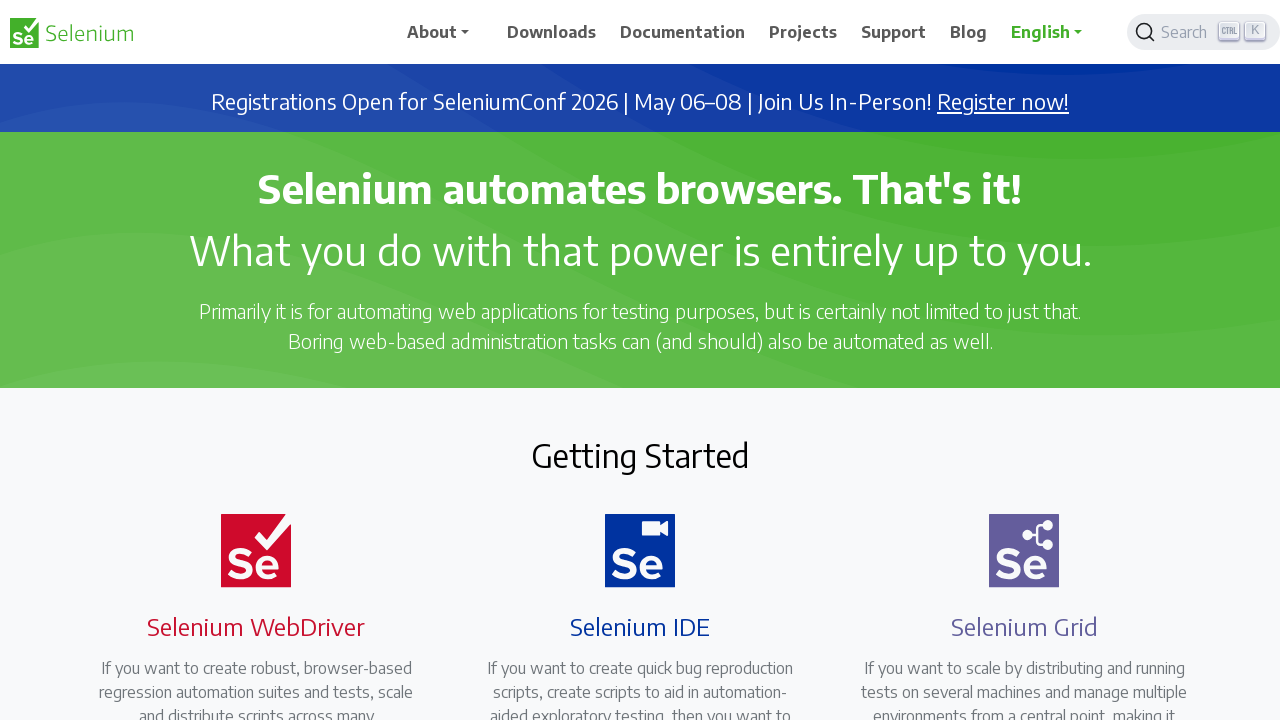

Logged new window URL after navigating to selenium.dev
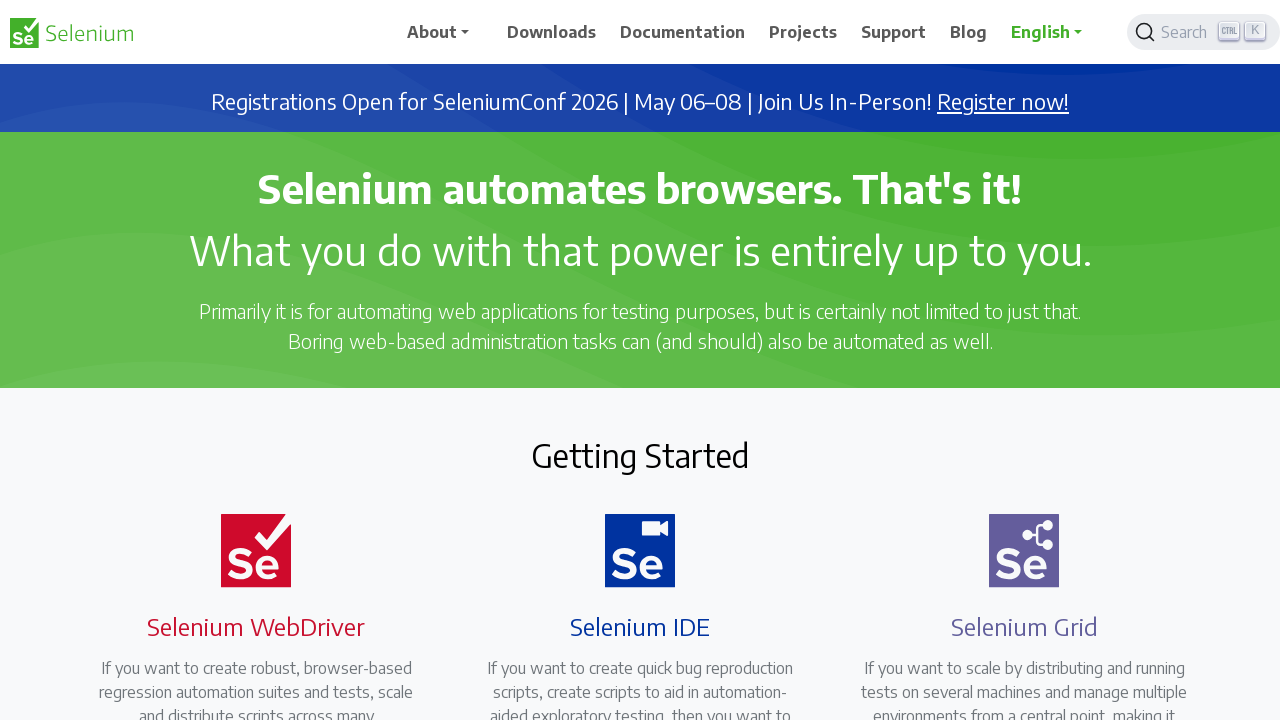

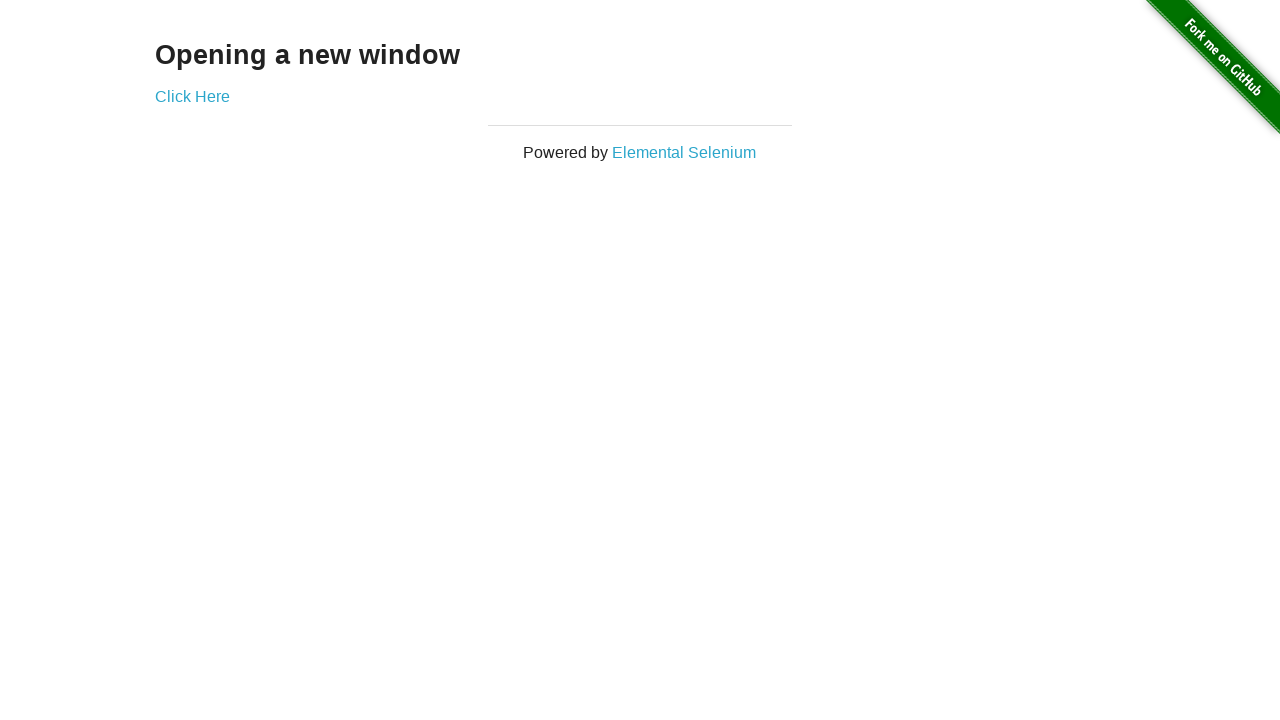